Tests keyboard actions on a practice form by entering text in a field, selecting all with Ctrl+A, copying with Ctrl+C, tabbing to next field, and pasting with Ctrl+V

Starting URL: https://demo-project.wedevx.co

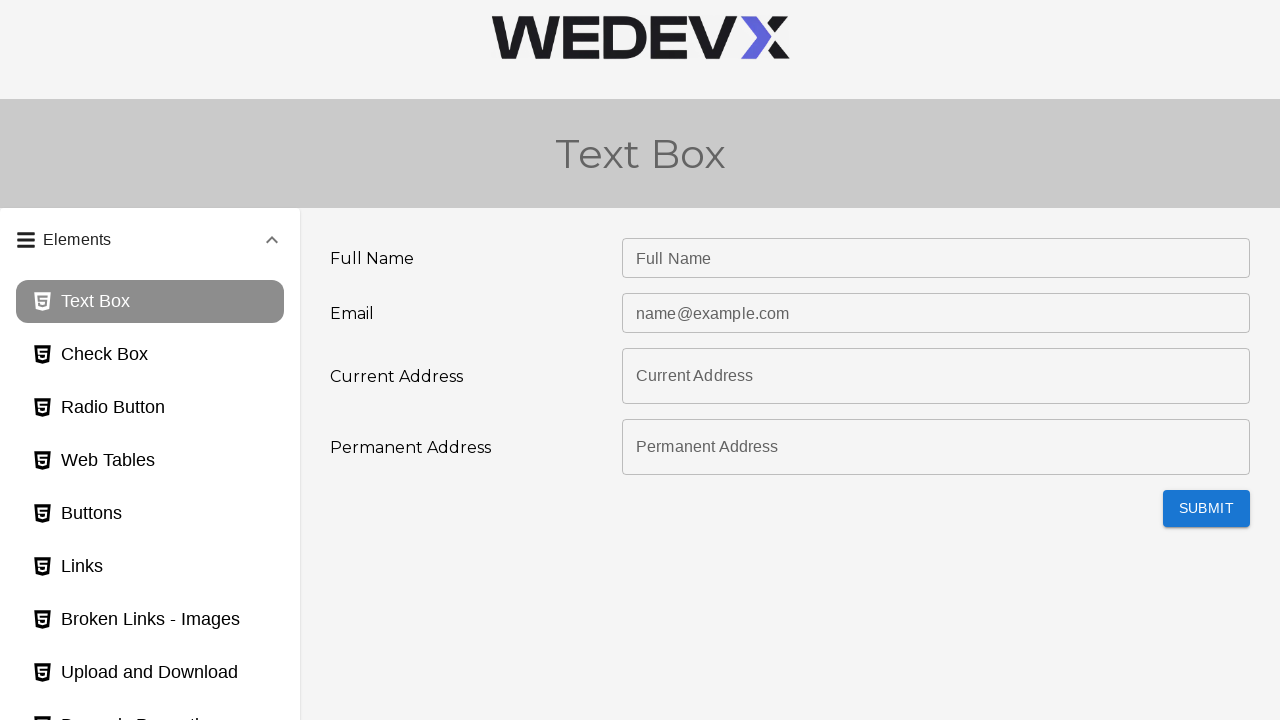

Clicked forms panel header to expand it at (150, 477) on #panel2bh-header
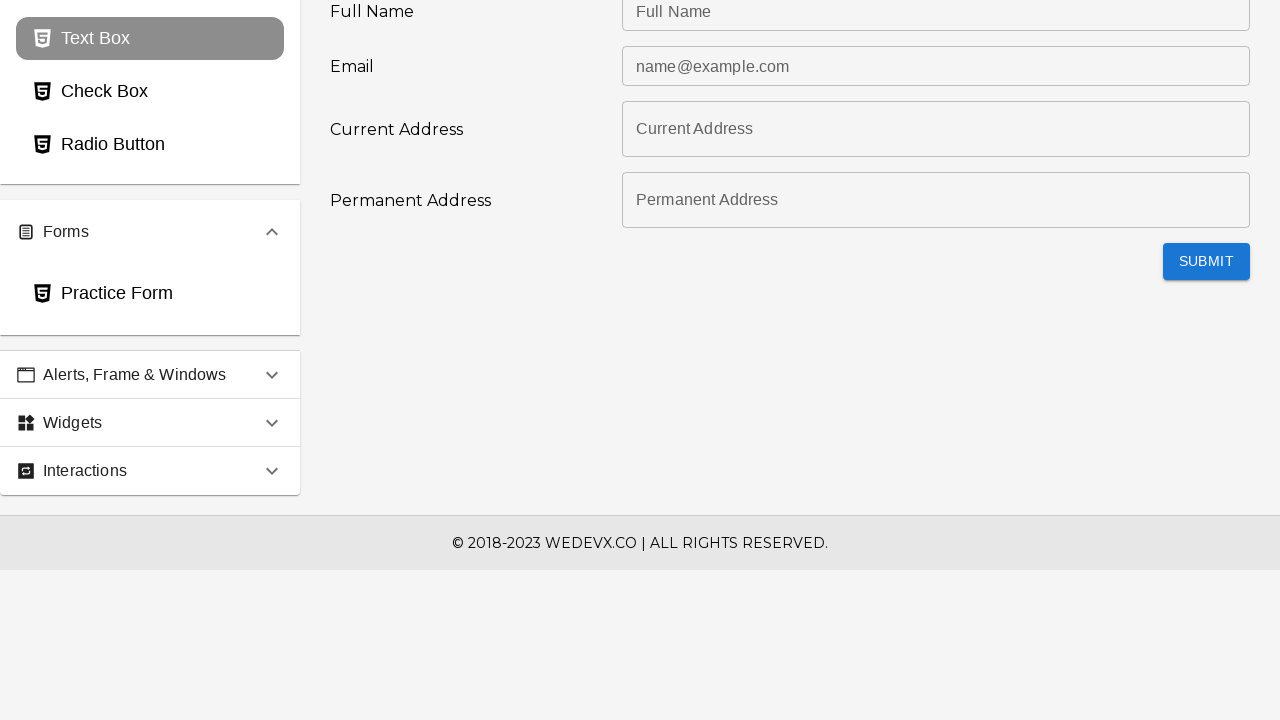

Clicked practice form content at (150, 375) on #panel2bh-content
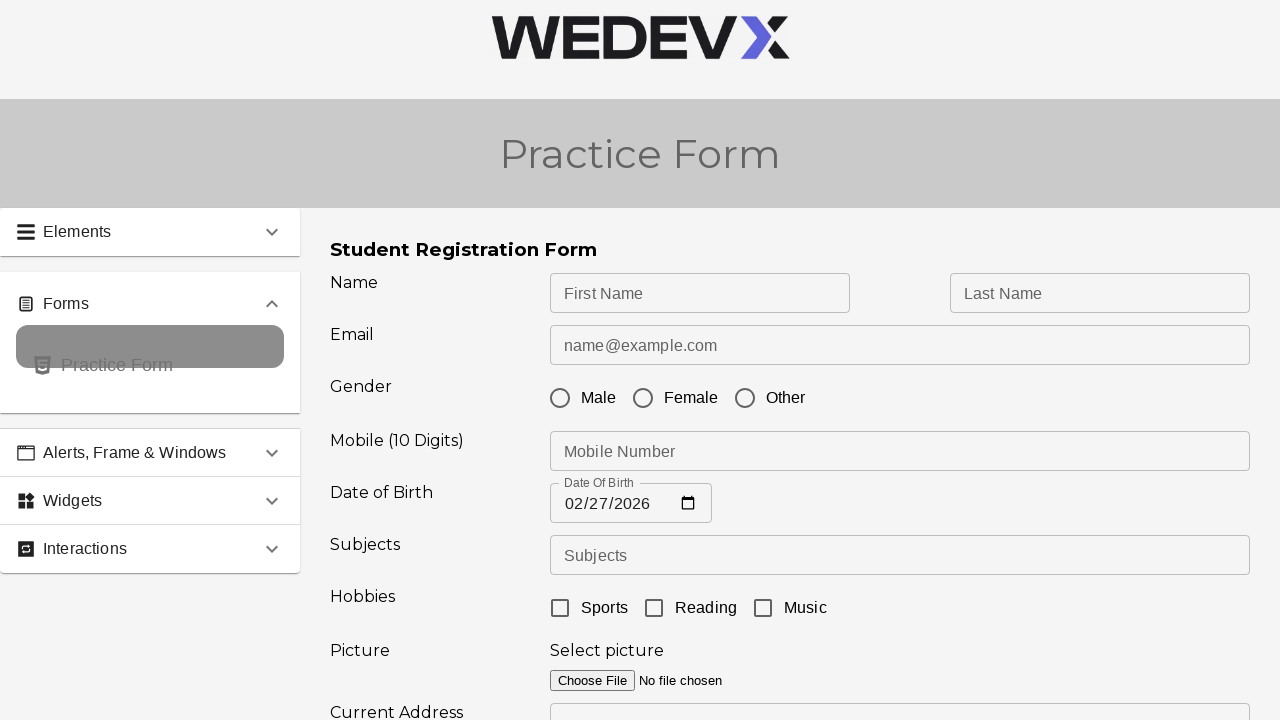

Filled first name field with 'Elon' on #firstName
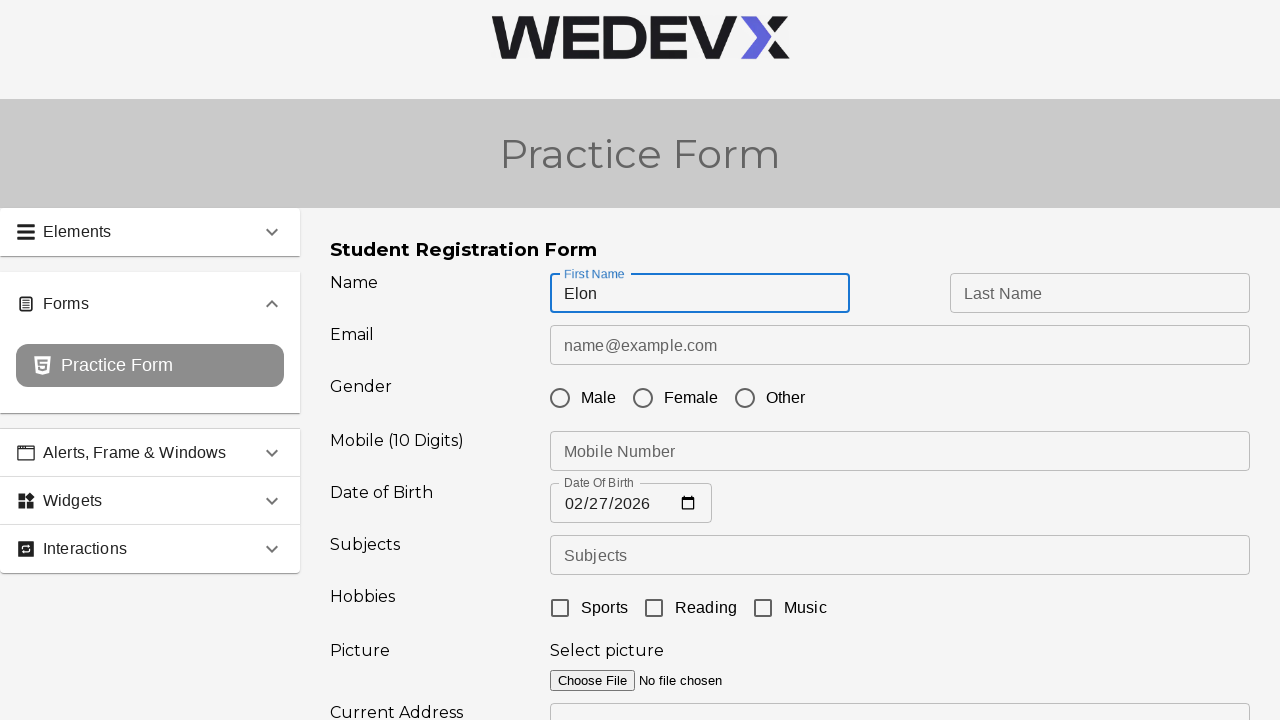

Selected all text in first name field with Ctrl+A
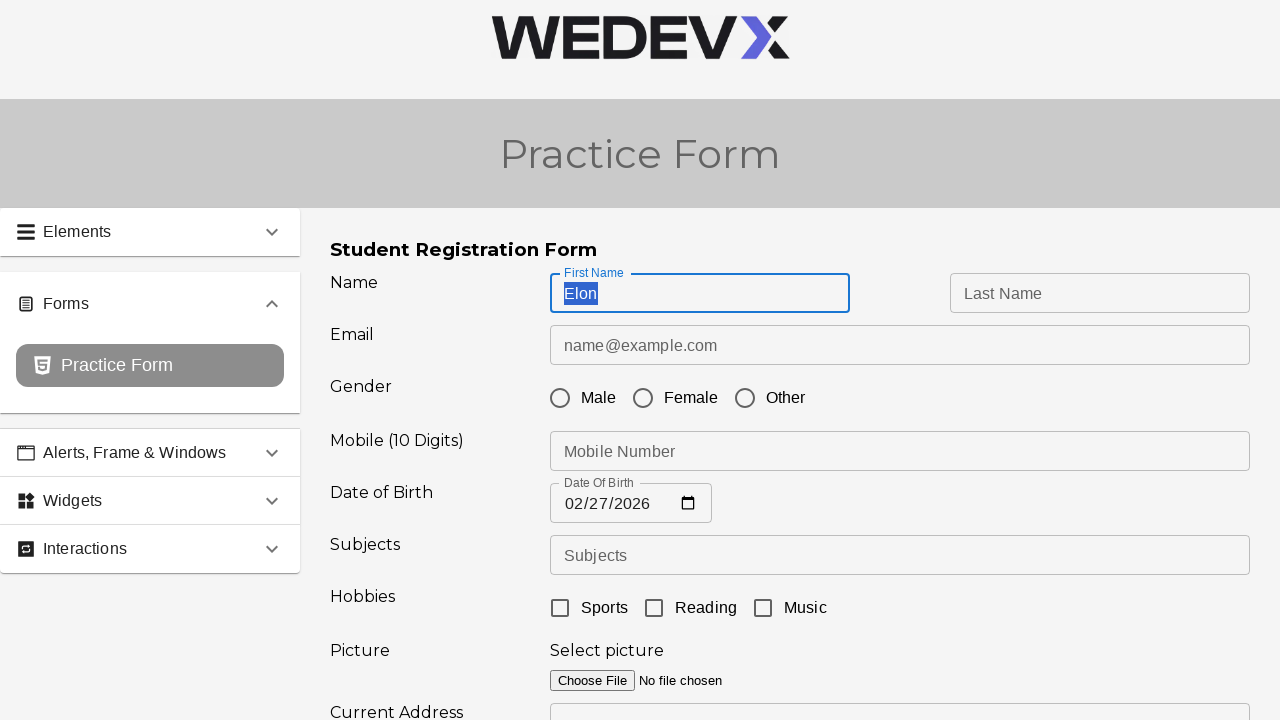

Copied selected text with Ctrl+C
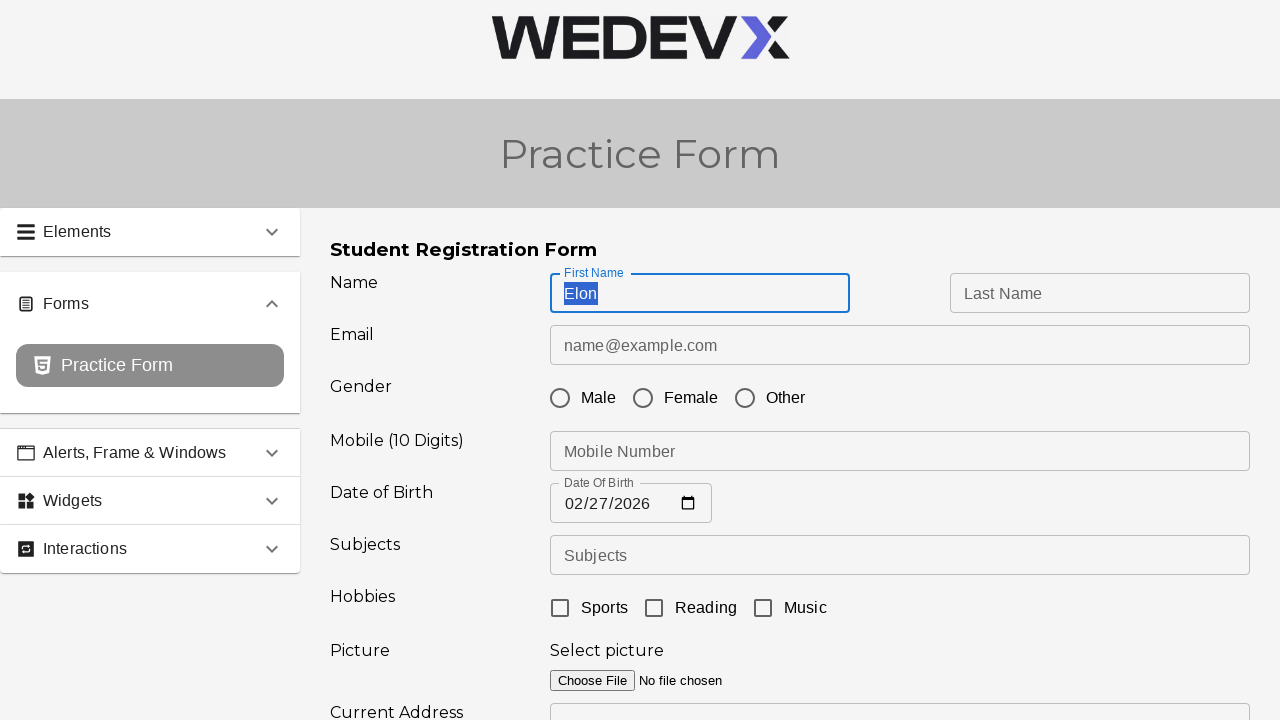

Pressed Tab to move to next field
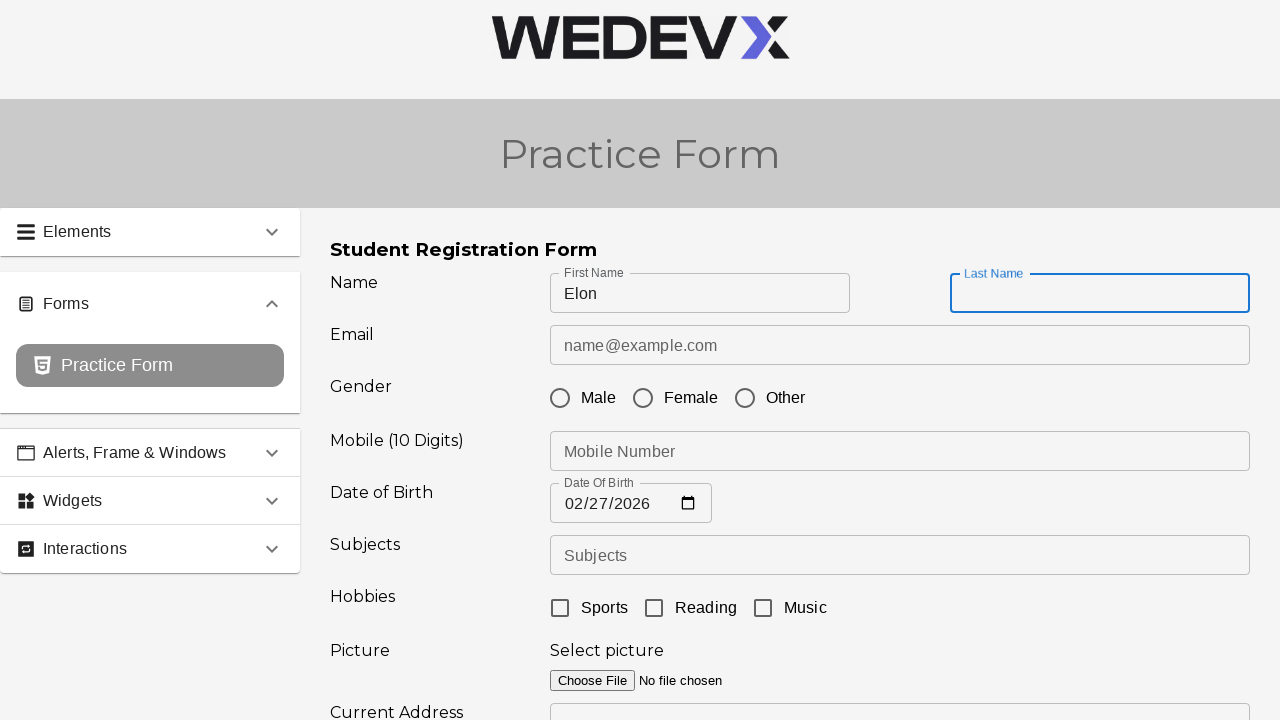

Pasted copied text with Ctrl+V into next field
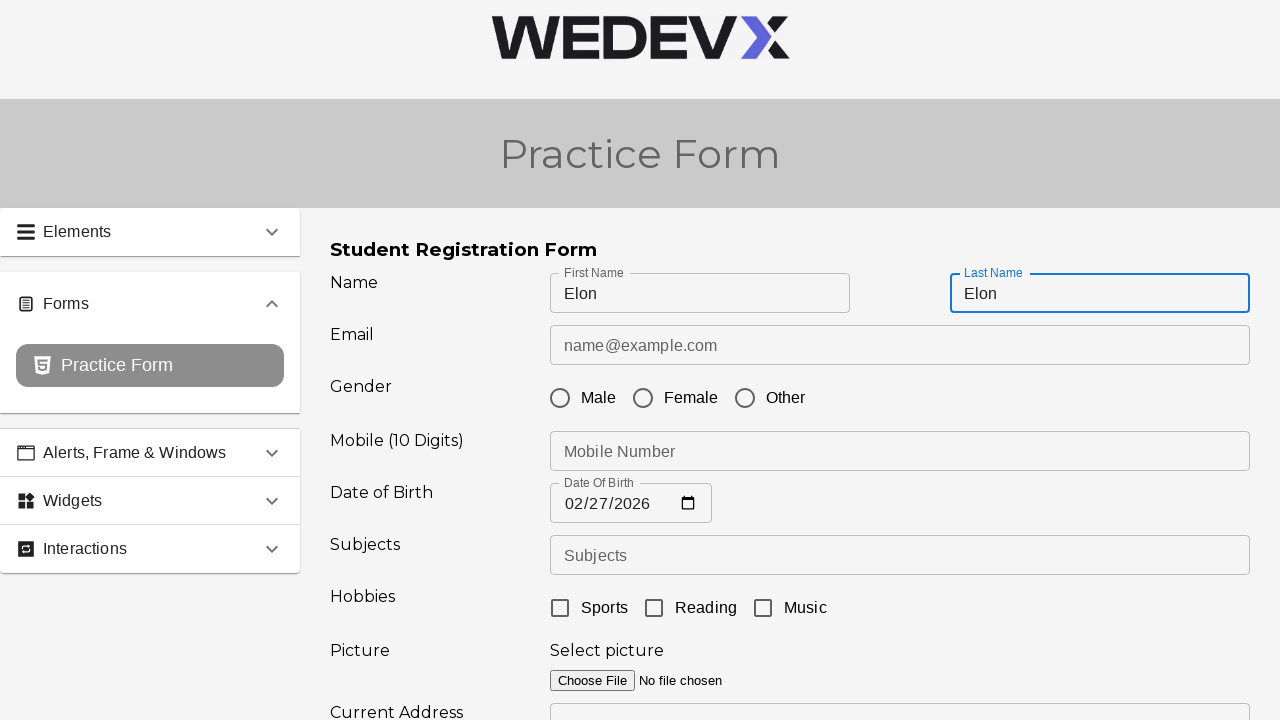

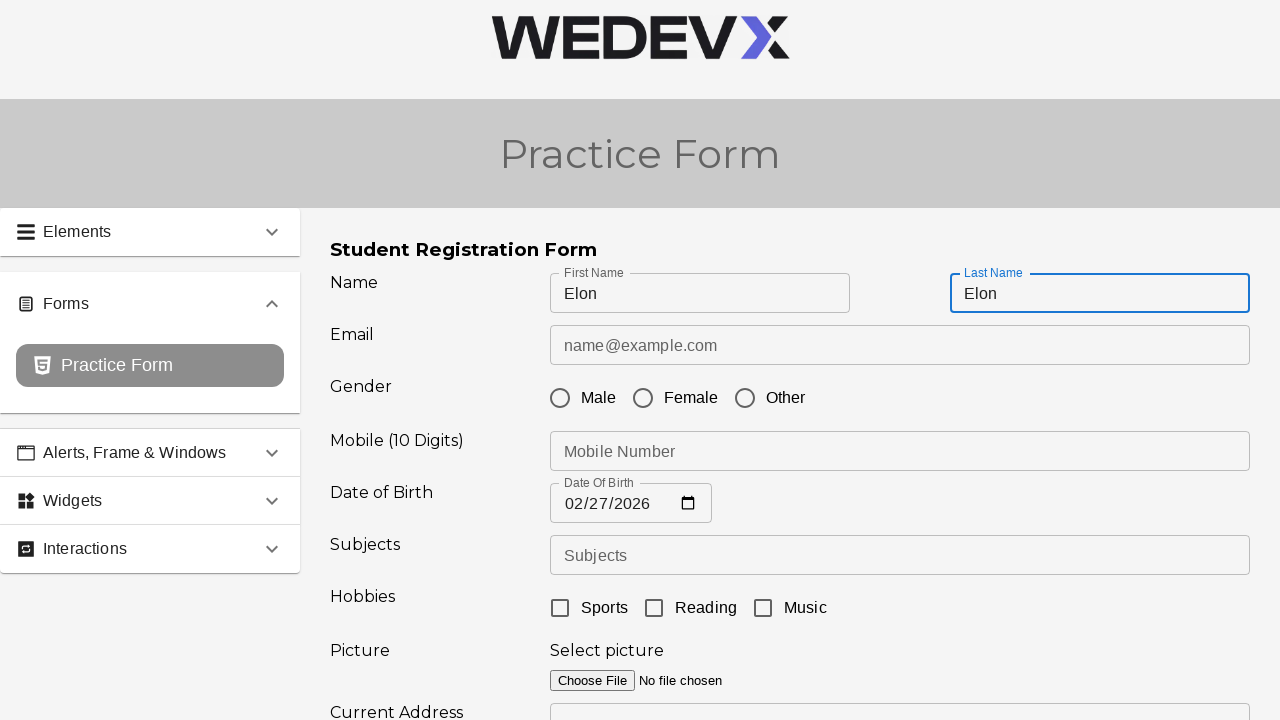